Automates a form that requires calculating a value from an element attribute, filling the answer, and selecting checkbox and radio options before submission

Starting URL: http://suninjuly.github.io/get_attribute.html

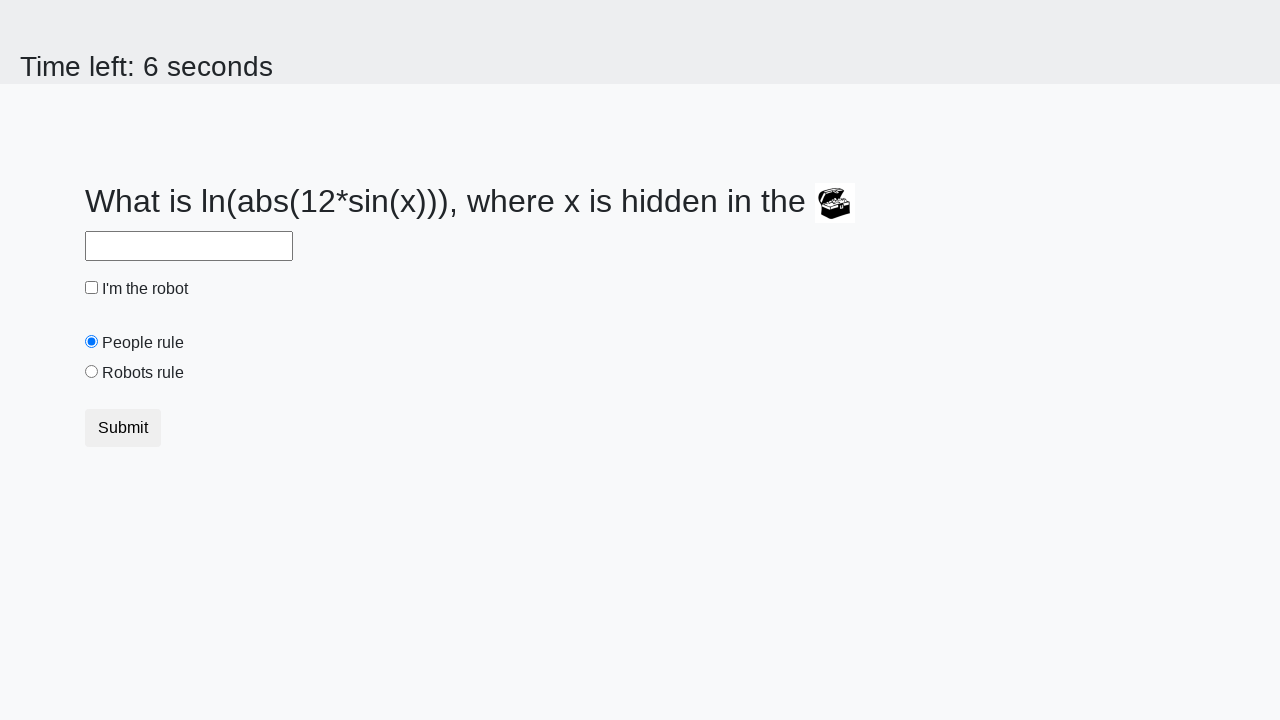

Located treasure element
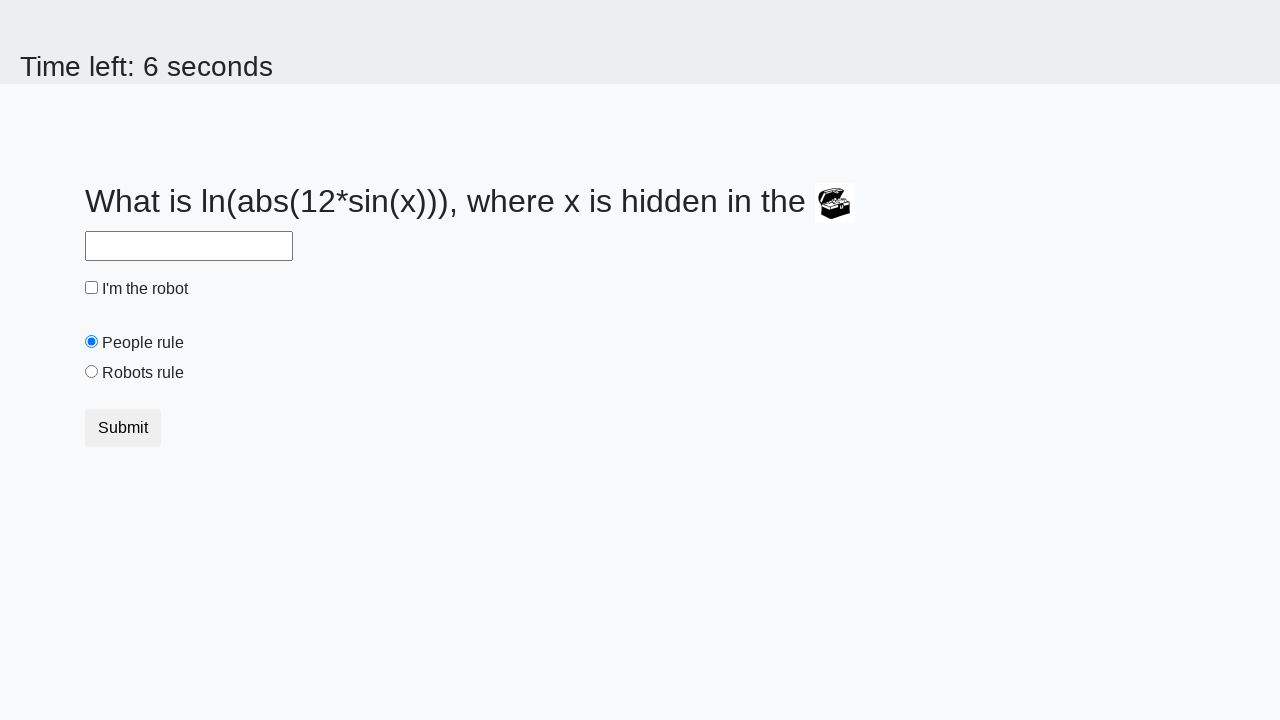

Extracted valuex attribute: 573
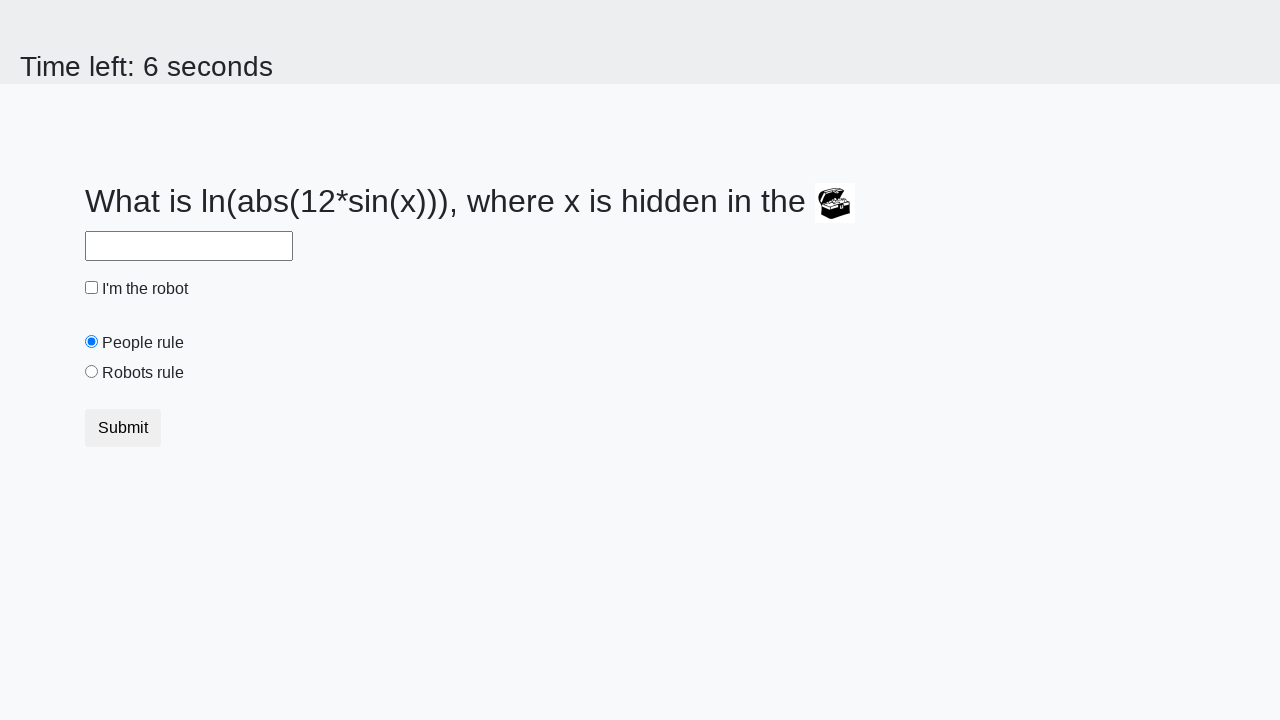

Calculated answer: 2.4257239995275452
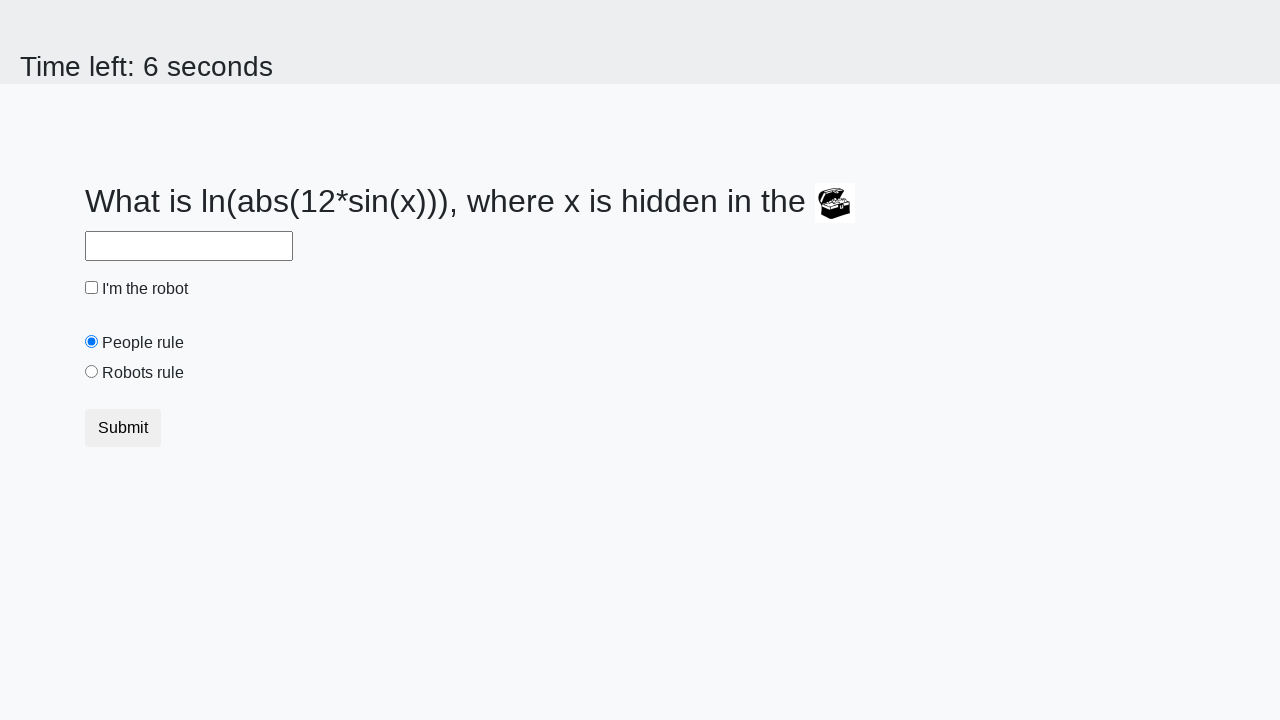

Filled answer field with calculated value on #answer
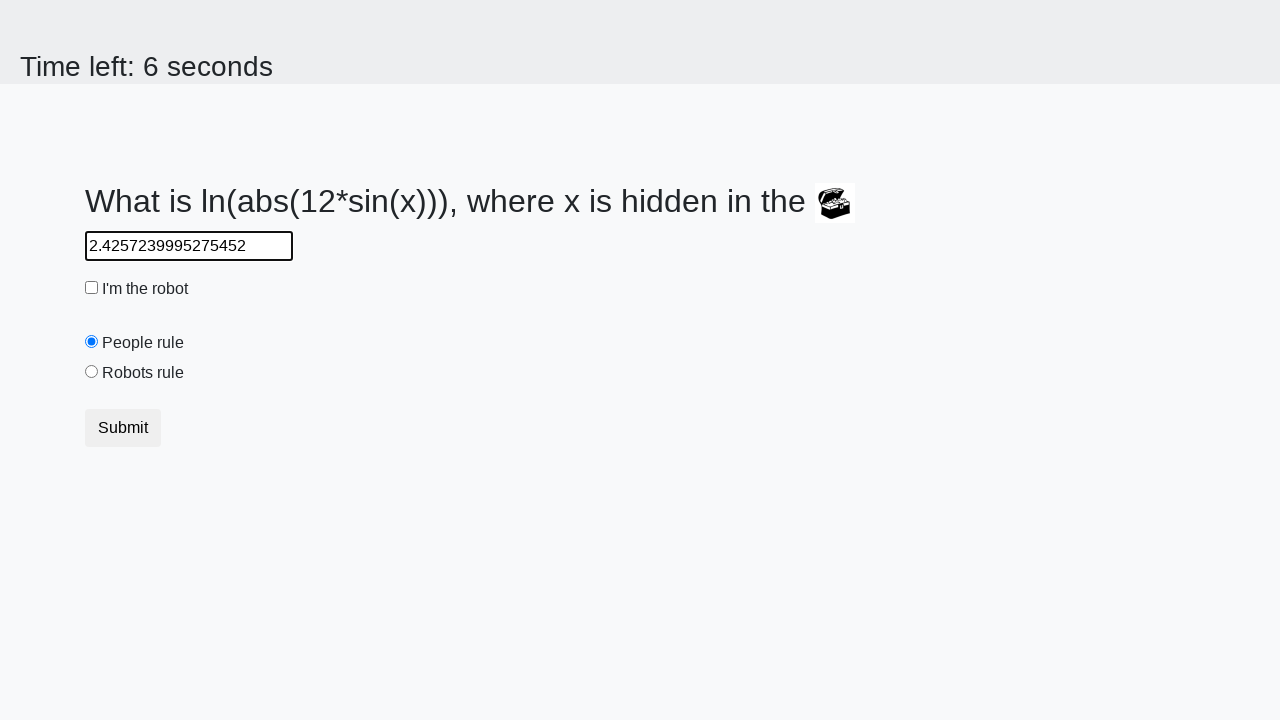

Clicked robot checkbox at (92, 288) on #robotCheckbox
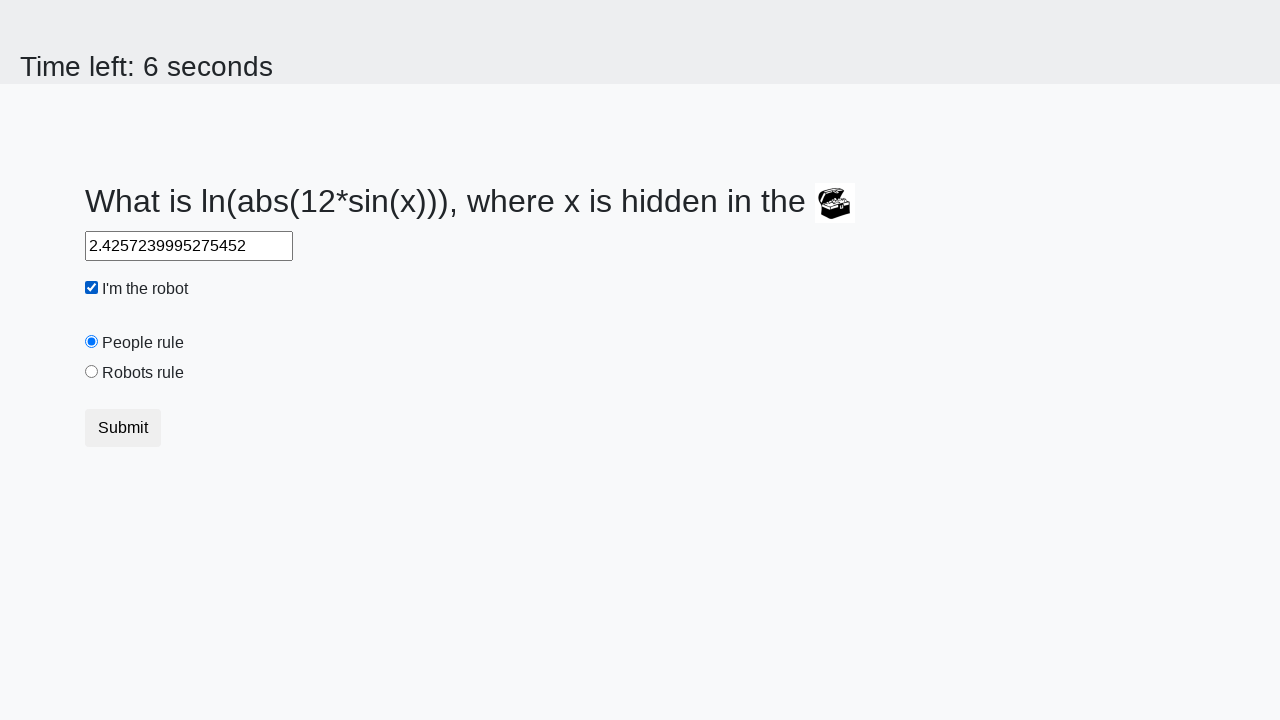

Clicked robots rule radio button at (92, 372) on #robotsRule
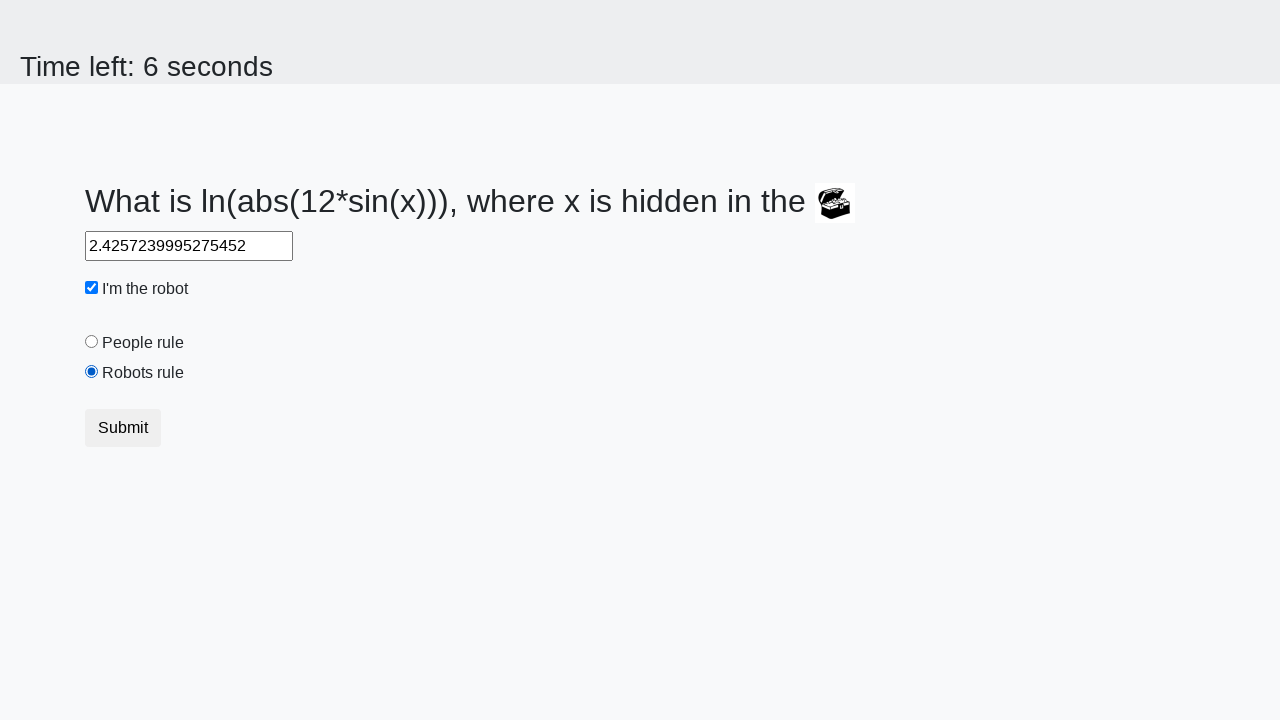

Clicked submit button at (123, 428) on .btn
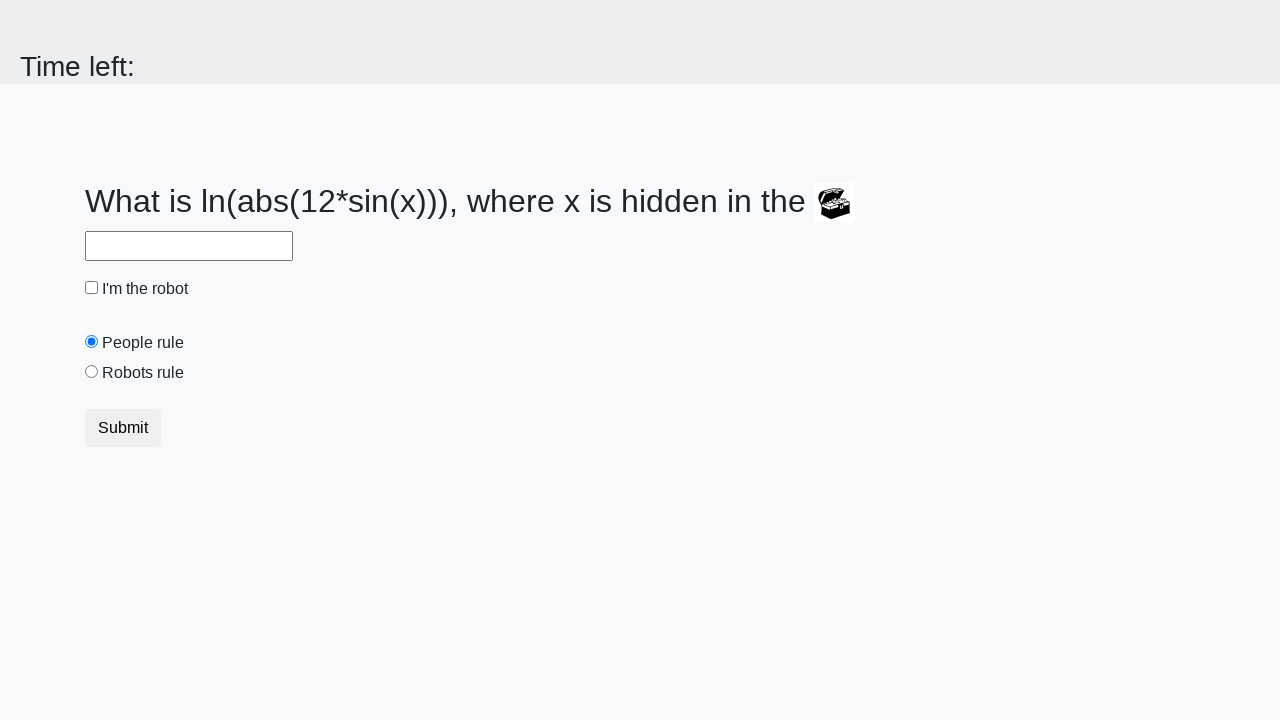

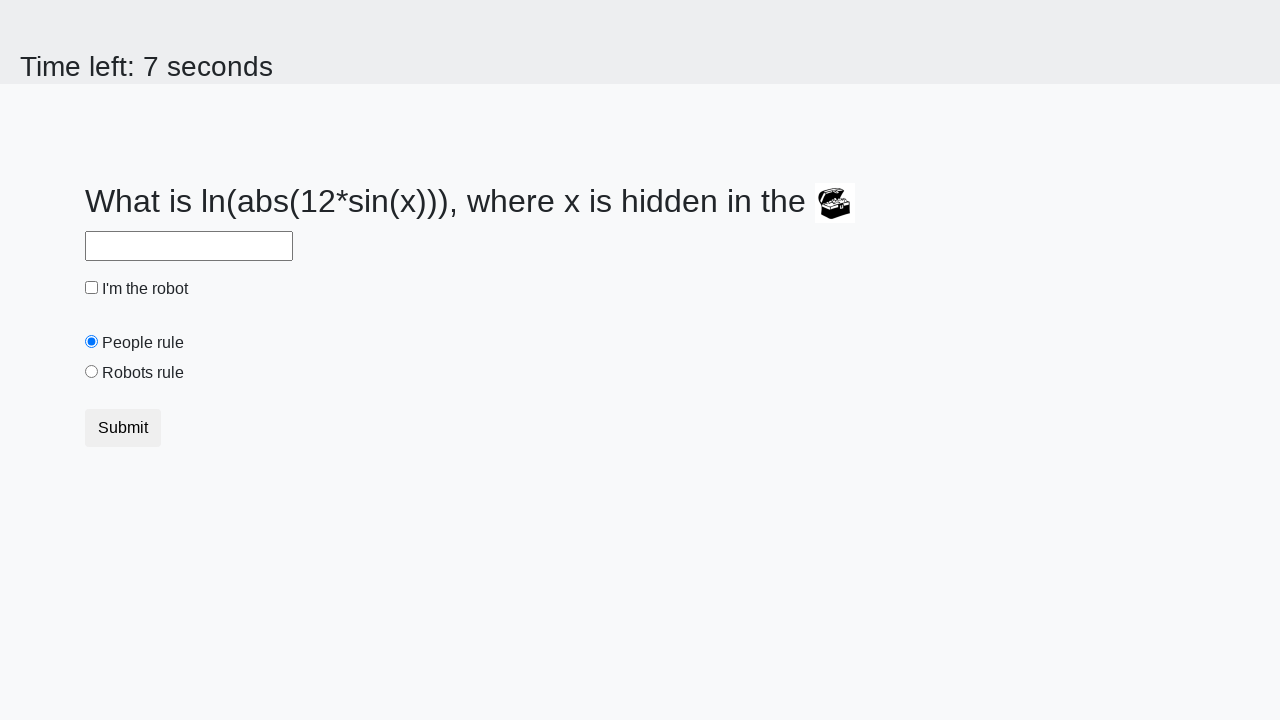